Clicks on the 'Fork me on GitHub' image link using hover and click action

Starting URL: https://the-internet.herokuapp.com/challenging_dom

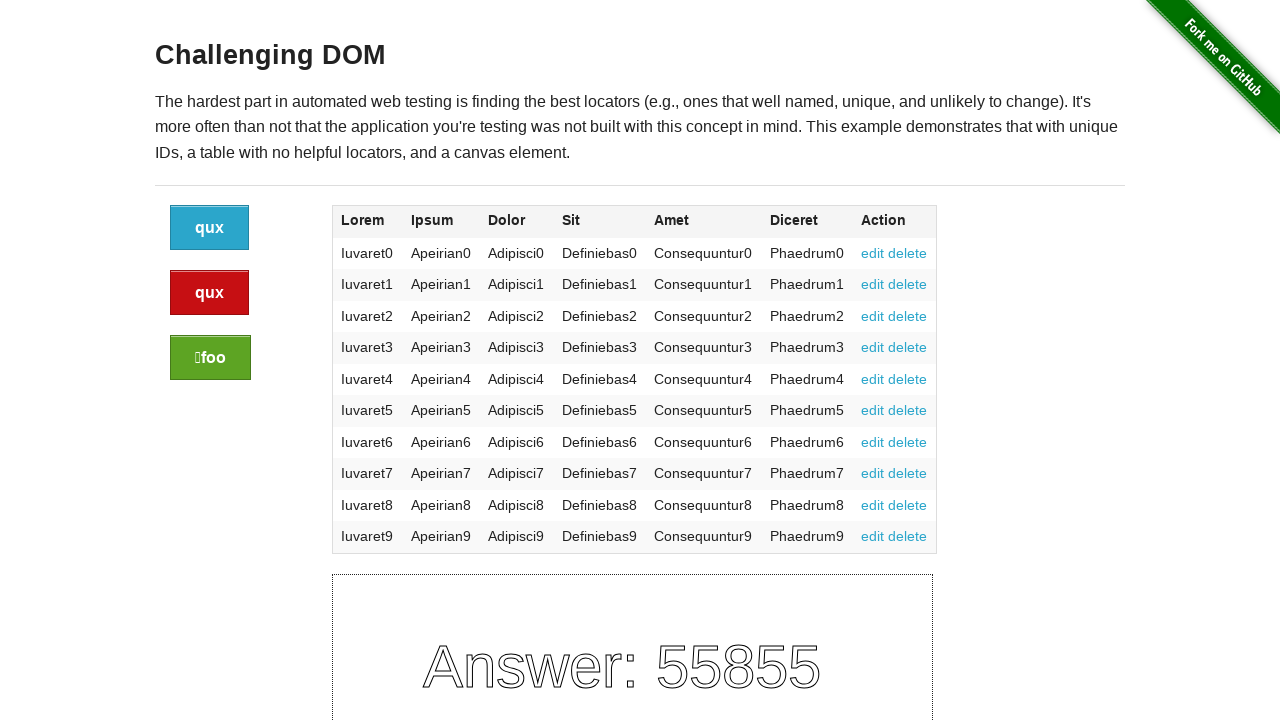

Navigated to the-internet.herokuapp.com/challenging_dom
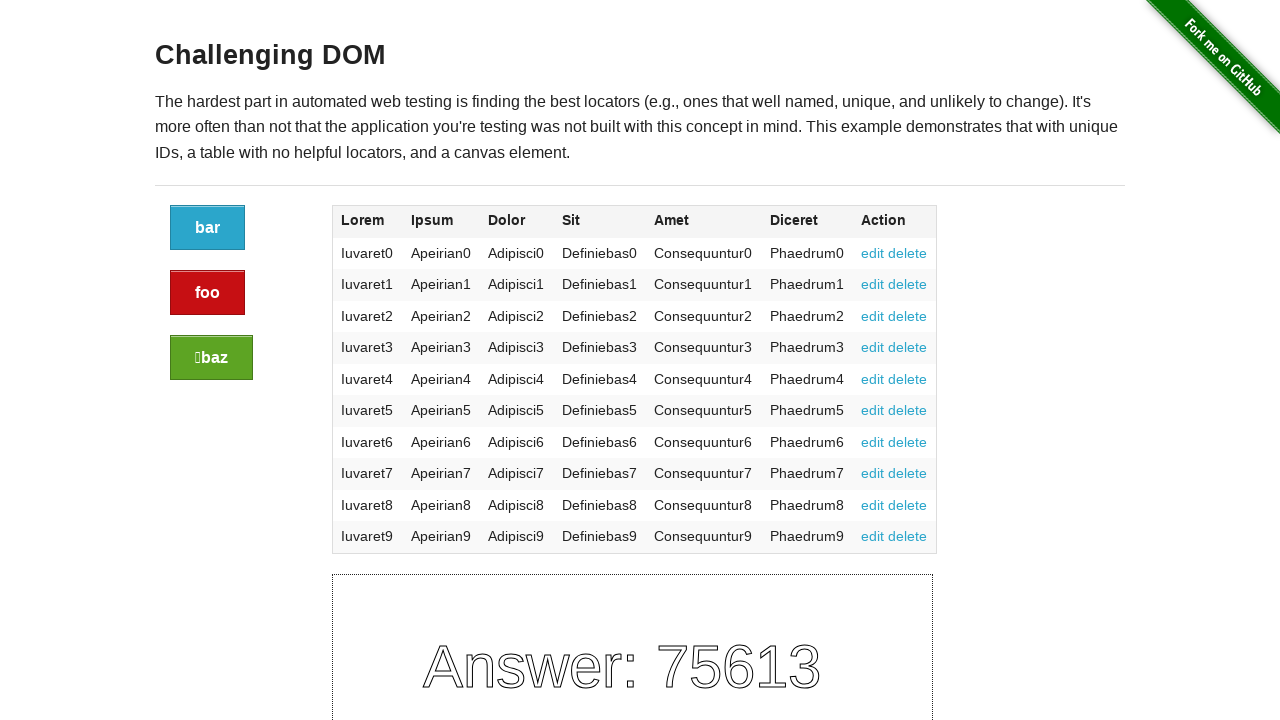

Located the 'Fork me on GitHub' image element
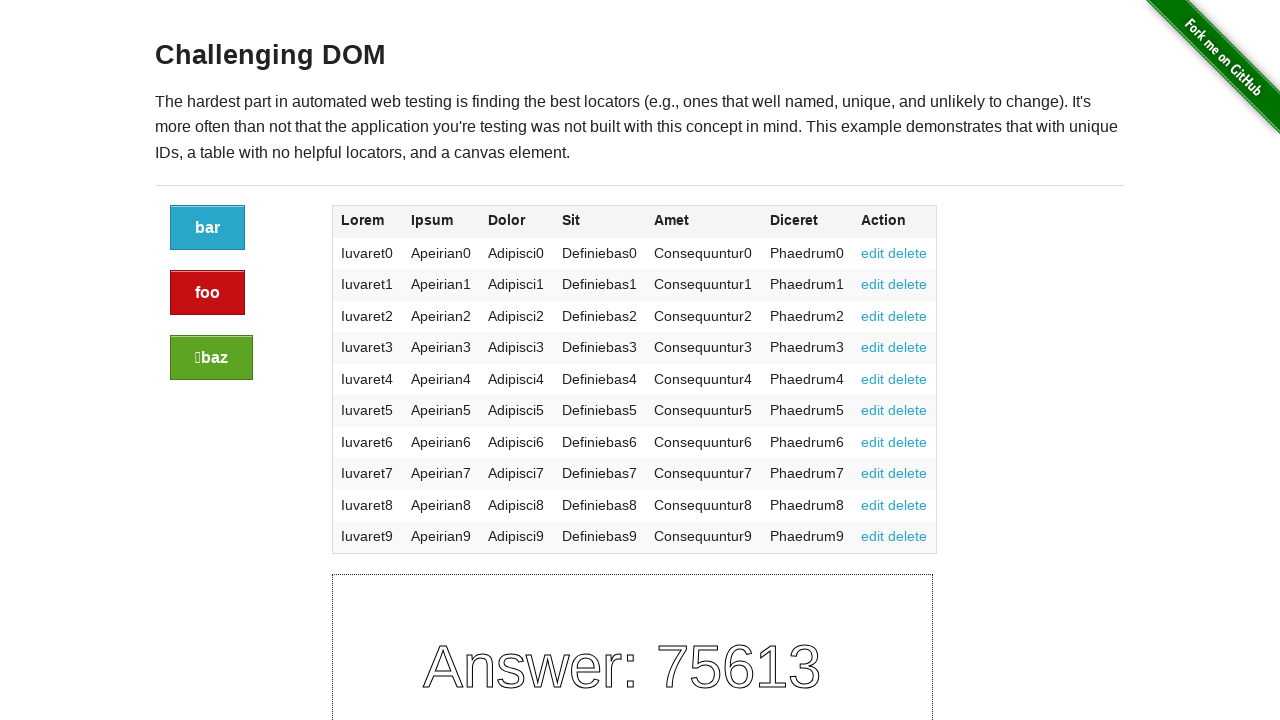

Hovered over the 'Fork me on GitHub' image at (1206, 74) on xpath=html/body/div[2]/a/img
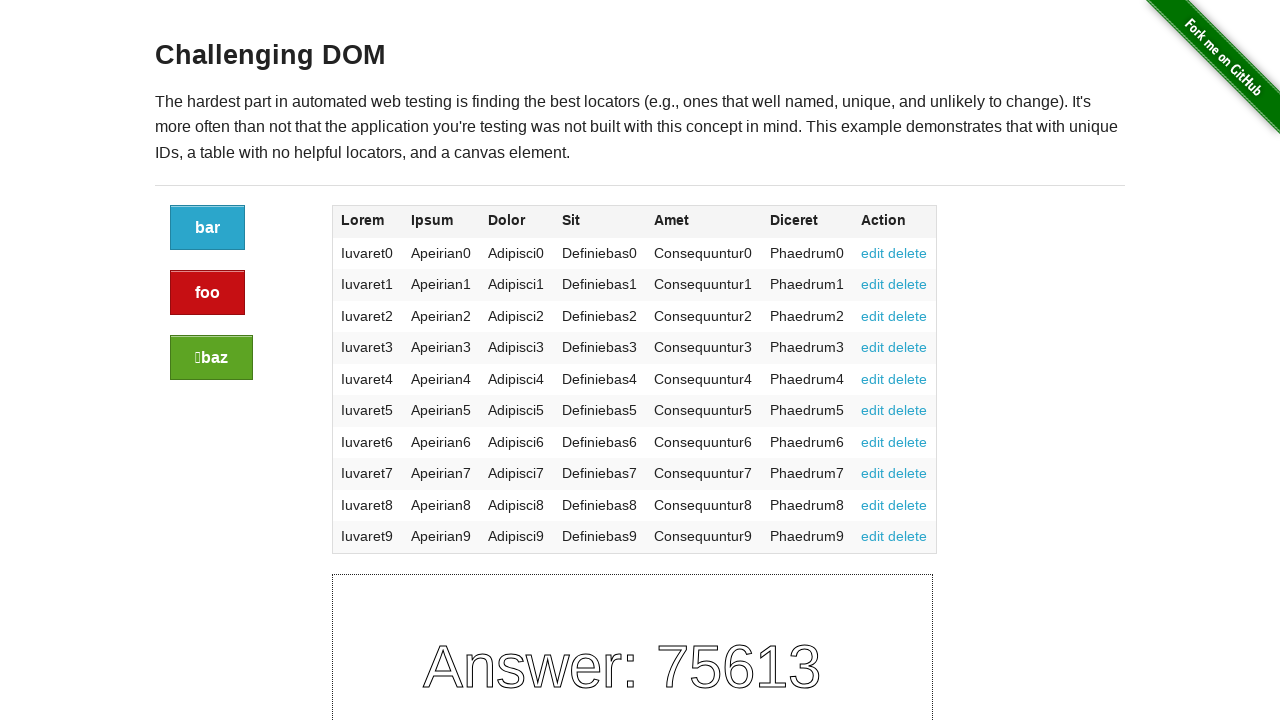

Clicked on the 'Fork me on GitHub' image link at (1206, 74) on xpath=html/body/div[2]/a/img
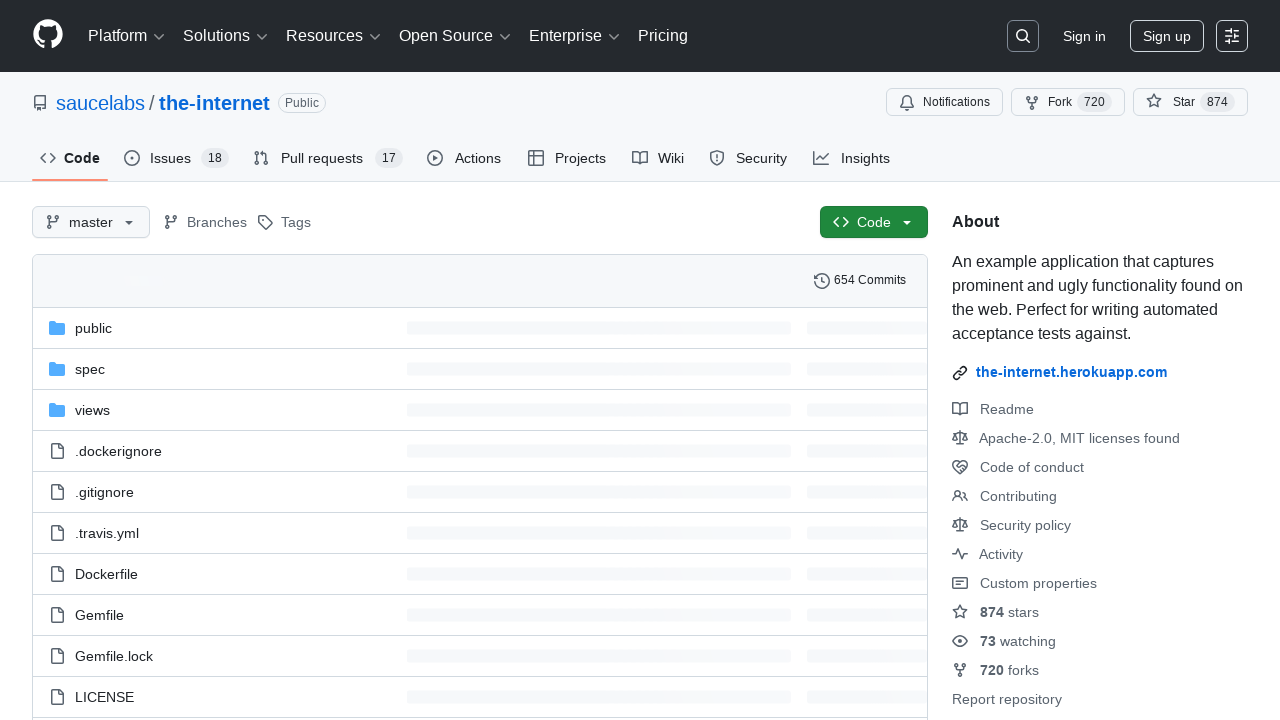

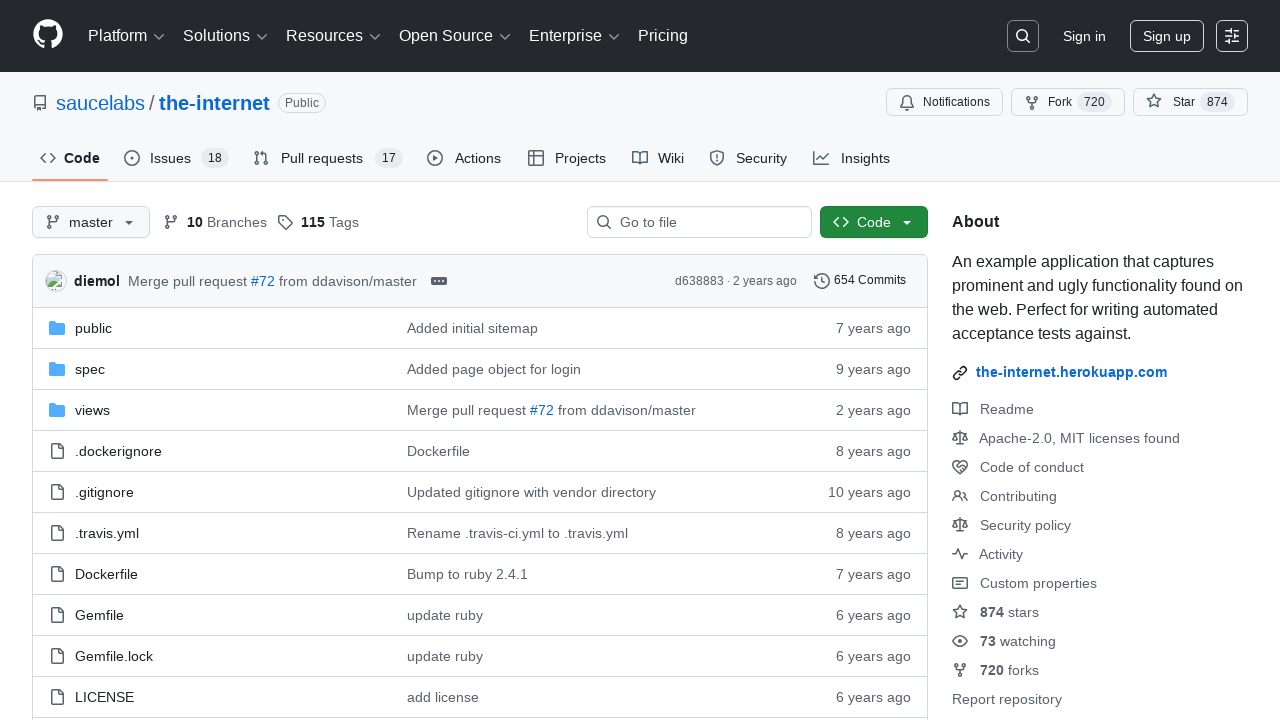